Navigates to an automation practice page and verifies that footer links are present and accessible

Starting URL: https://rahulshettyacademy.com/AutomationPractice/

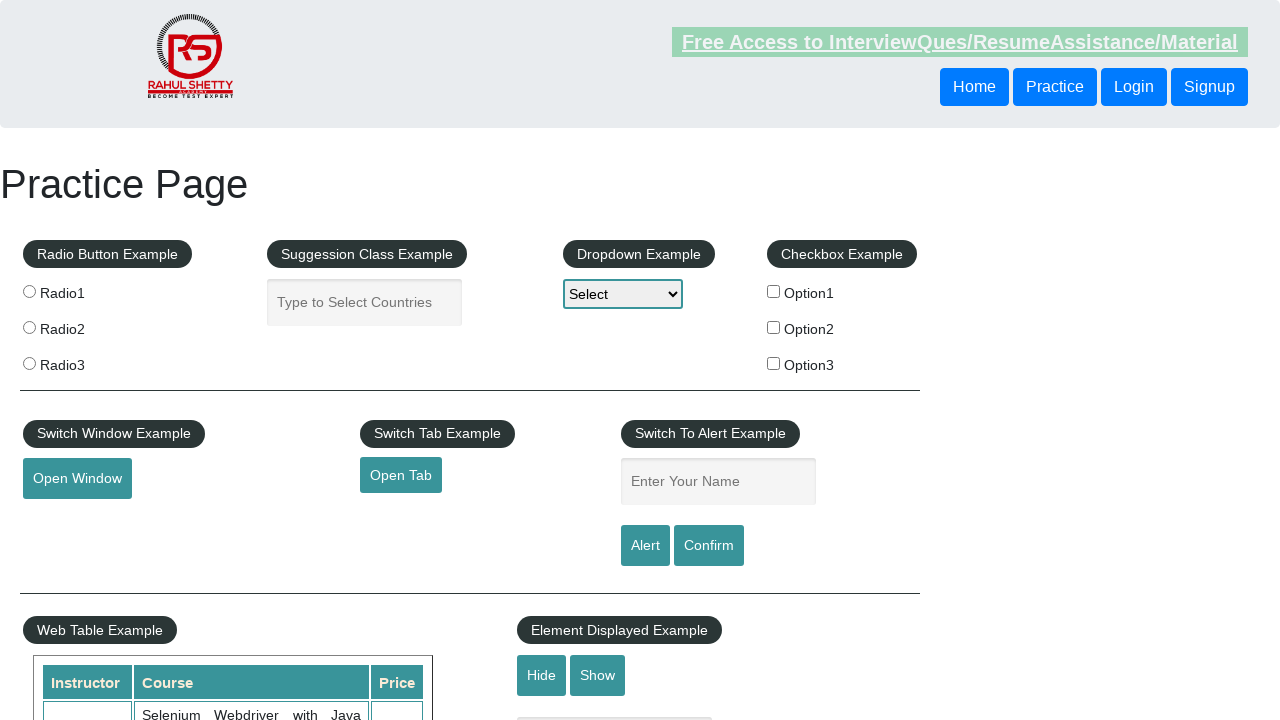

Navigated to automation practice page
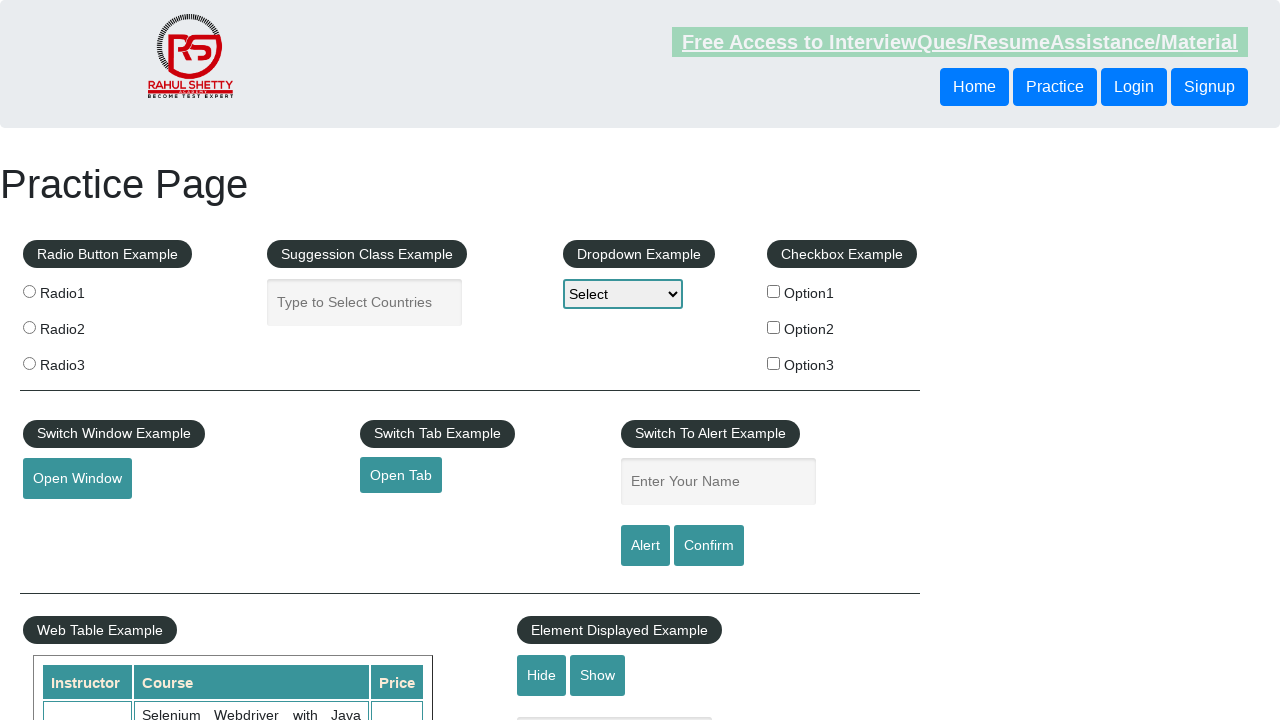

Footer links loaded and are visible
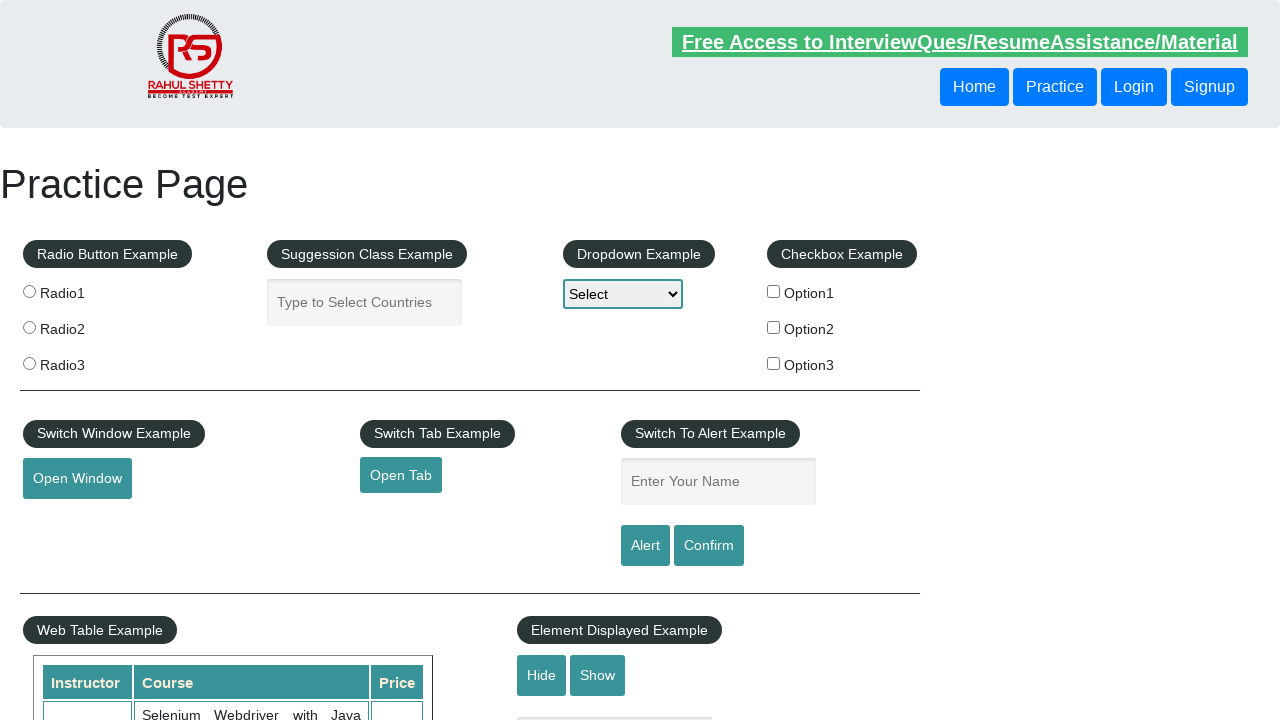

Retrieved all footer links - found 20 links
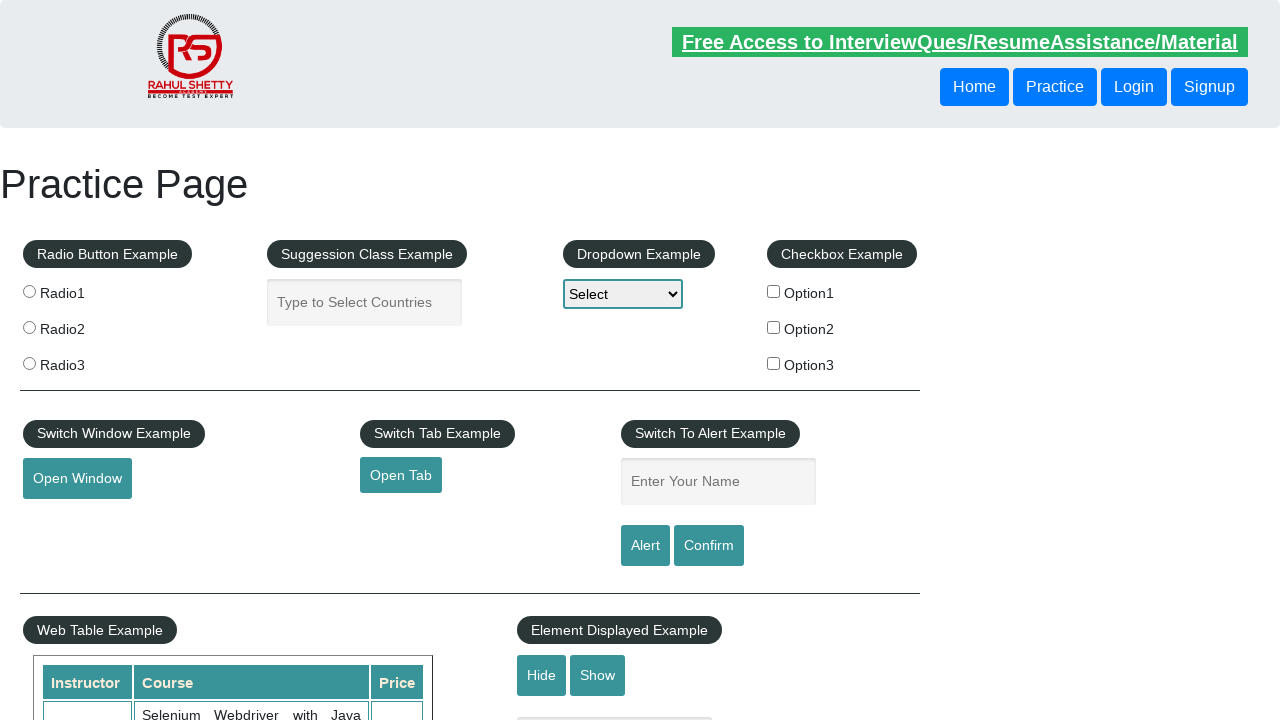

Verified that footer links are present
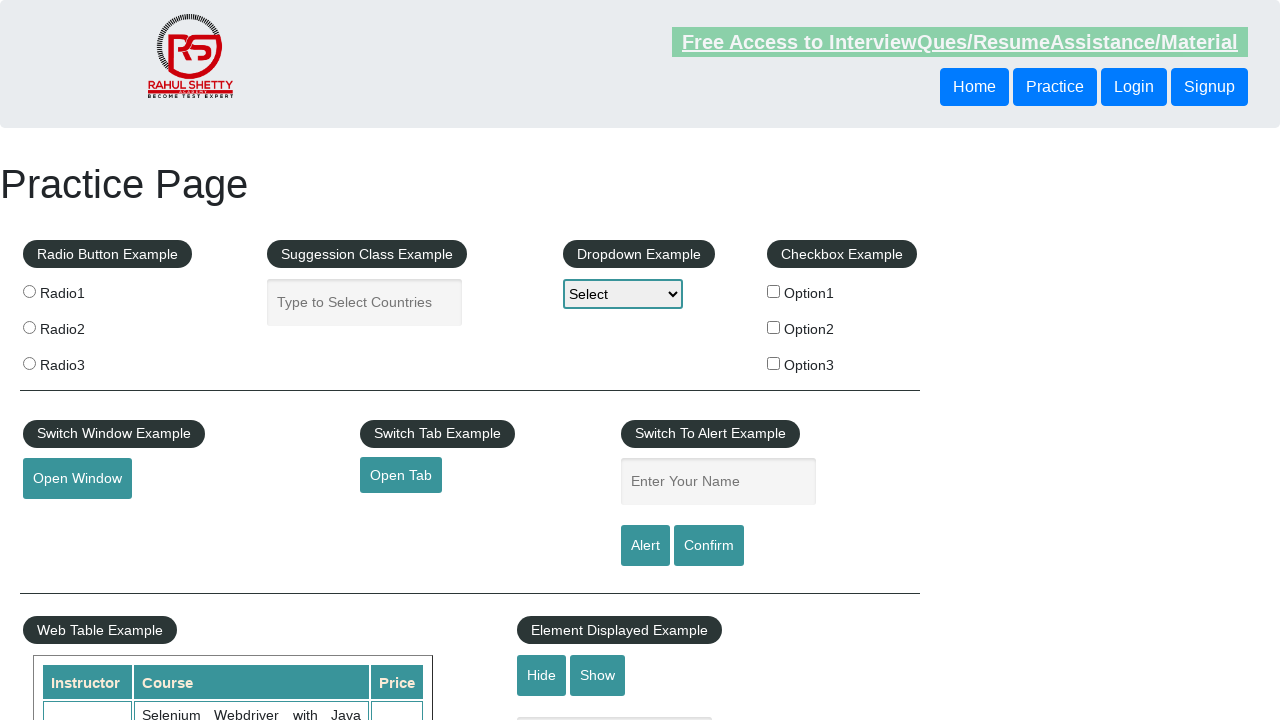

Verified footer link 'Discount Coupons' has valid href: #
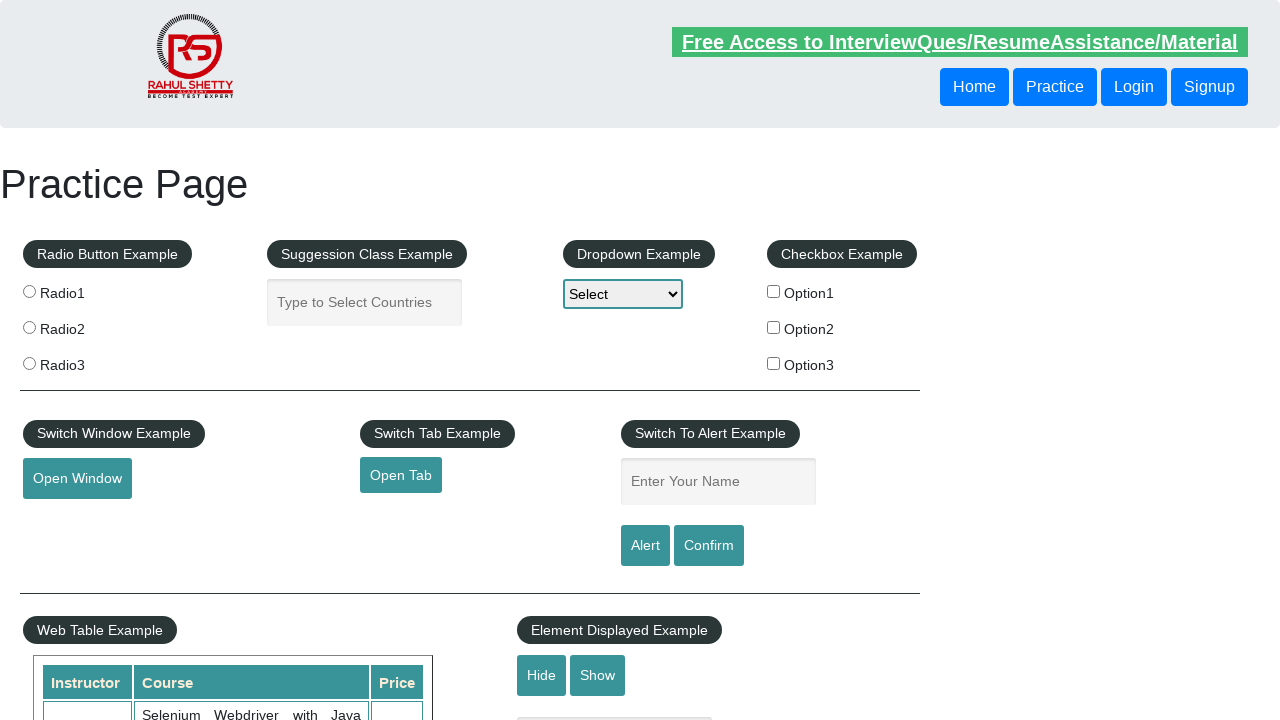

Verified footer link 'REST API' has valid href: http://www.restapitutorial.com/
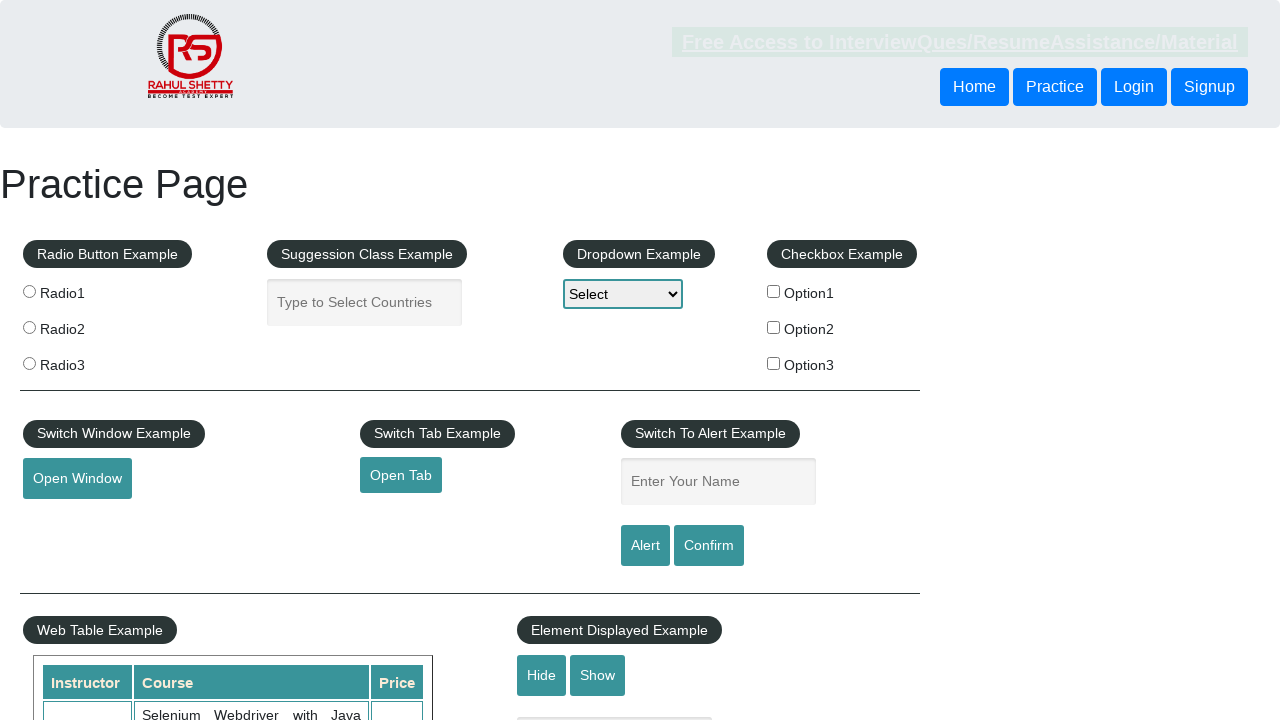

Verified footer link 'SoapUI' has valid href: https://www.soapui.org/
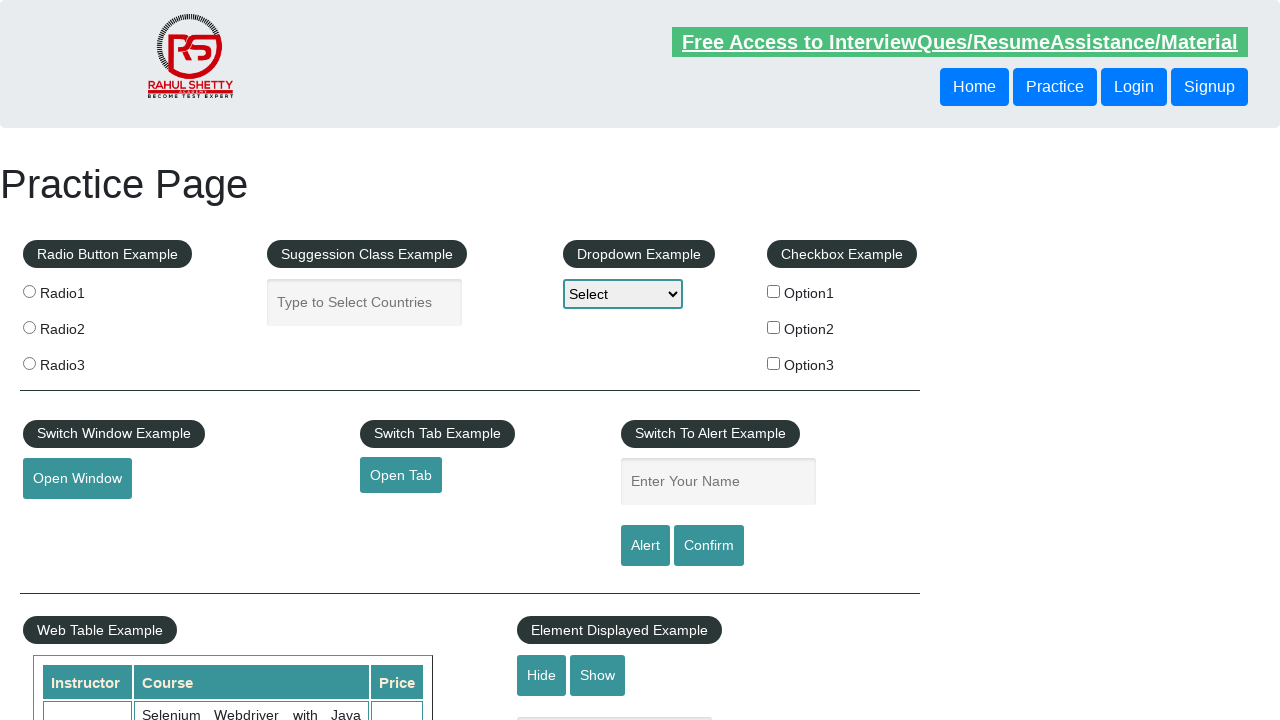

Verified footer link 'Appium' has valid href: https://courses.rahulshettyacademy.com/p/appium-tutorial
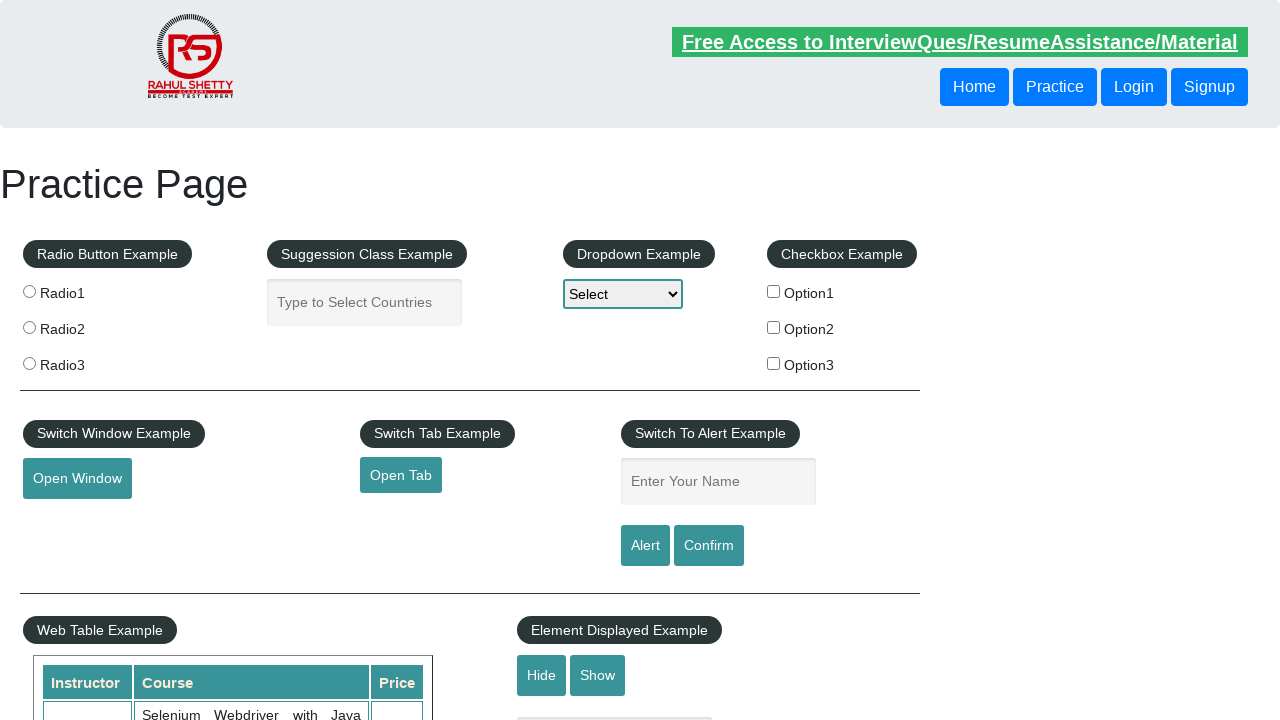

Verified footer link 'JMeter' has valid href: https://jmeter.apache.org/
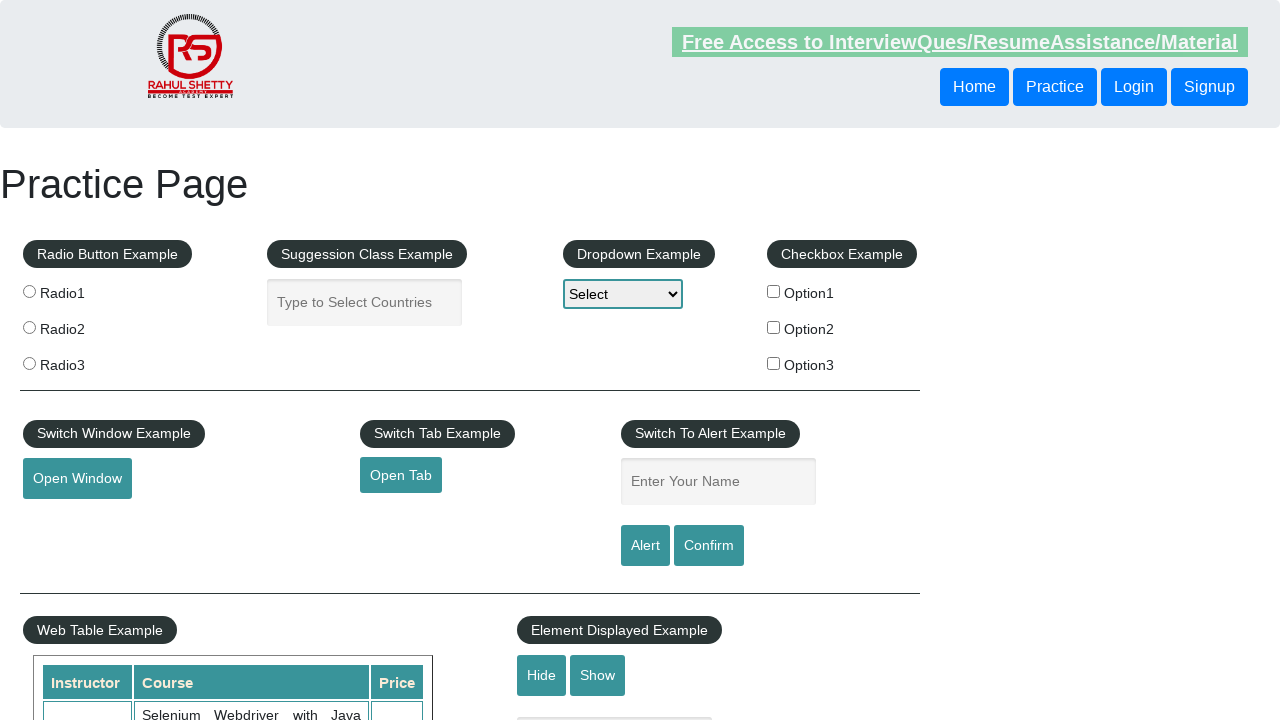

Verified footer link 'Latest News' has valid href: #
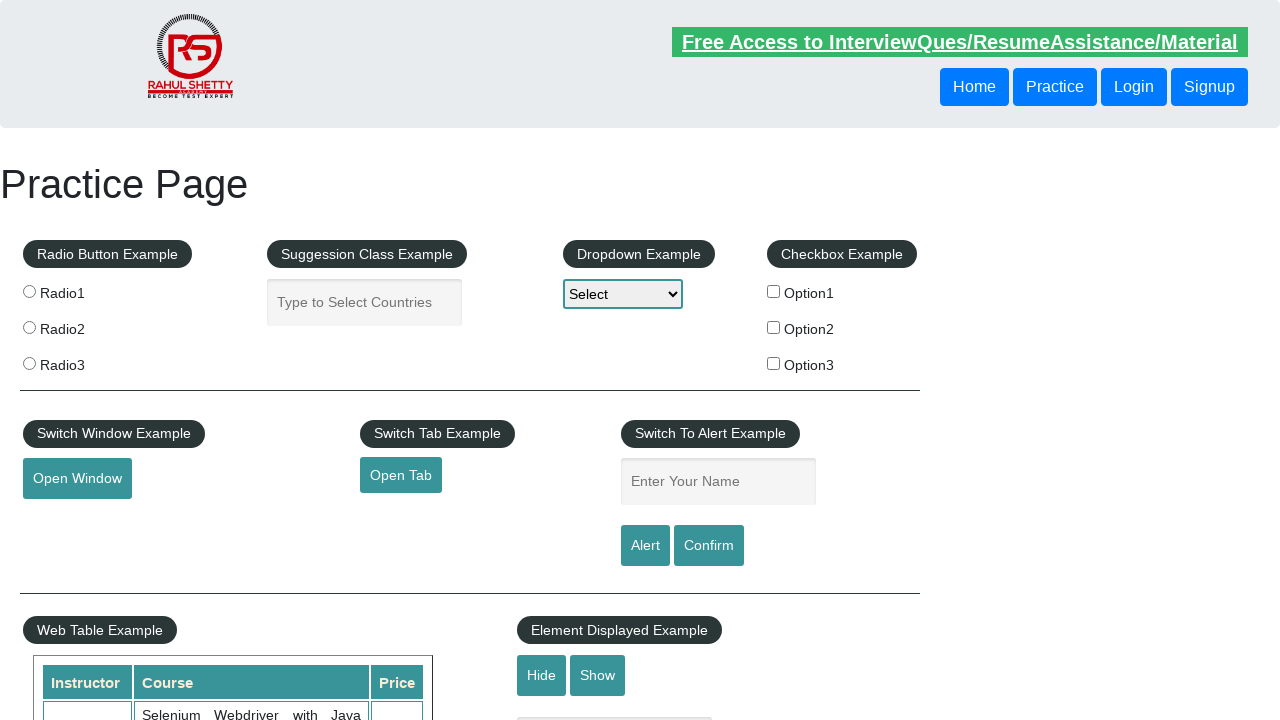

Verified footer link 'Broken Link' has valid href: https://rahulshettyacademy.com/brokenlink
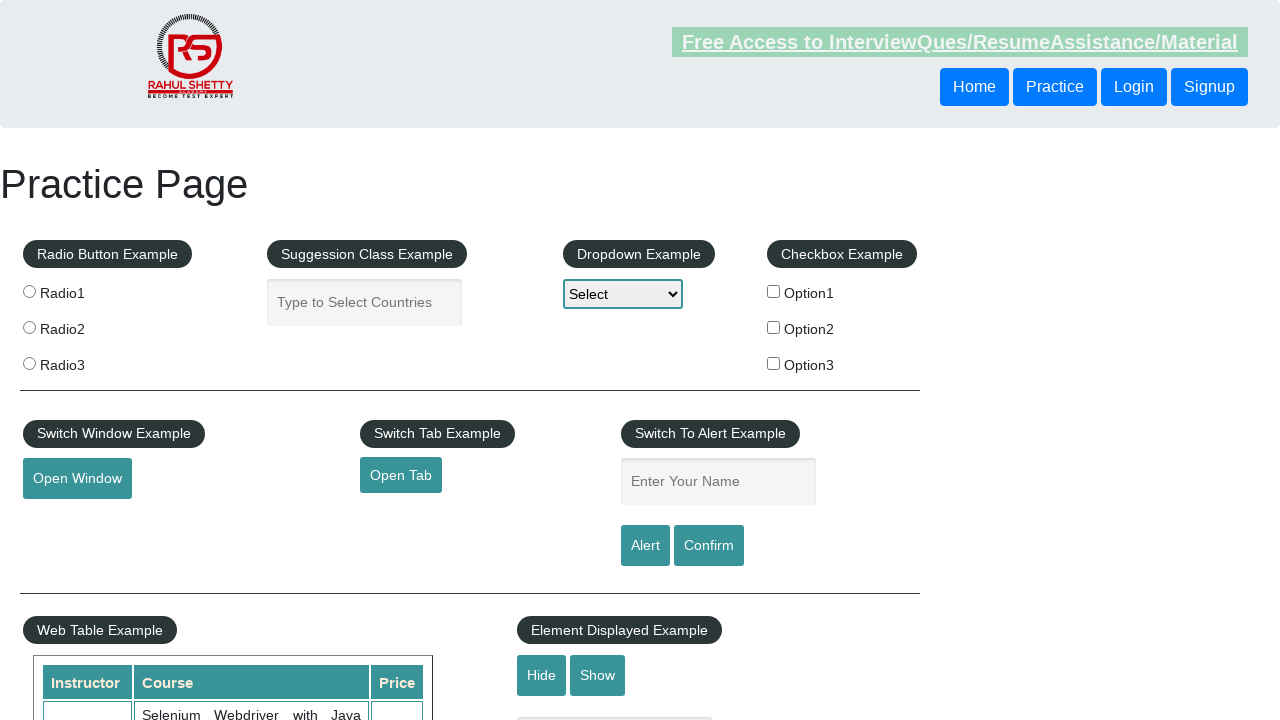

Verified footer link 'Dummy Content for Testing.' has valid href: #
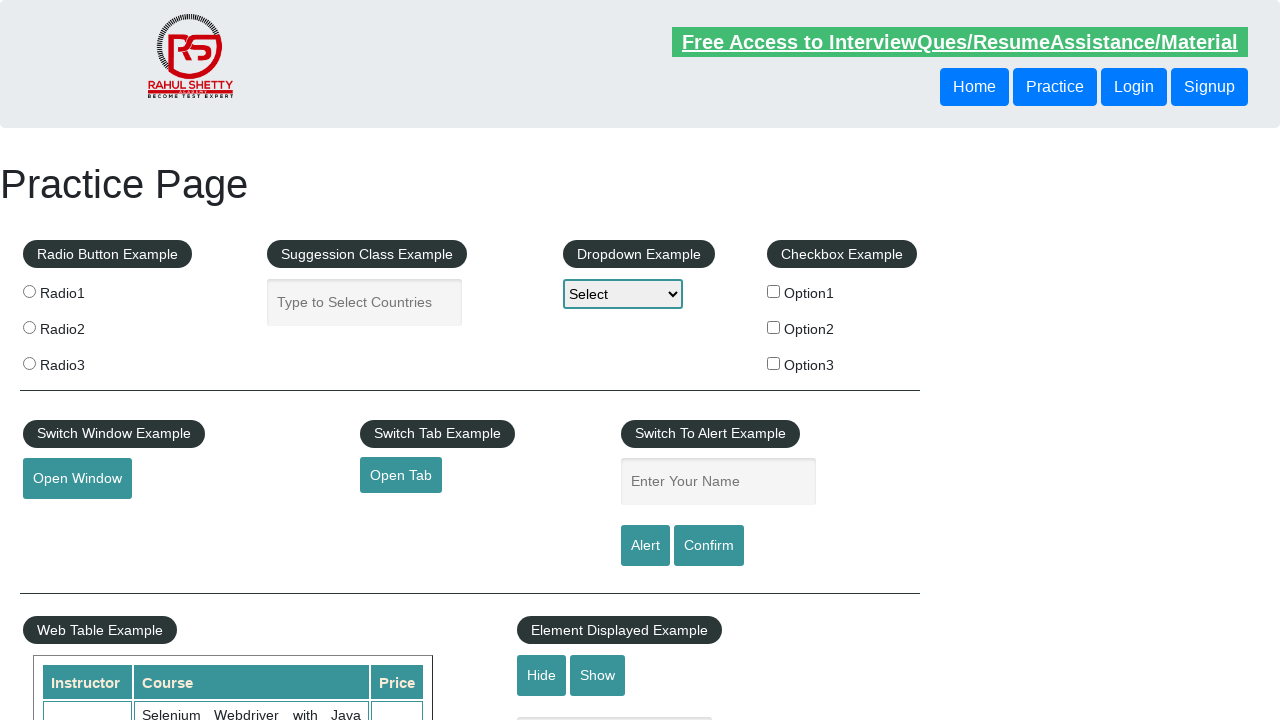

Verified footer link 'Dummy Content for Testing.' has valid href: #
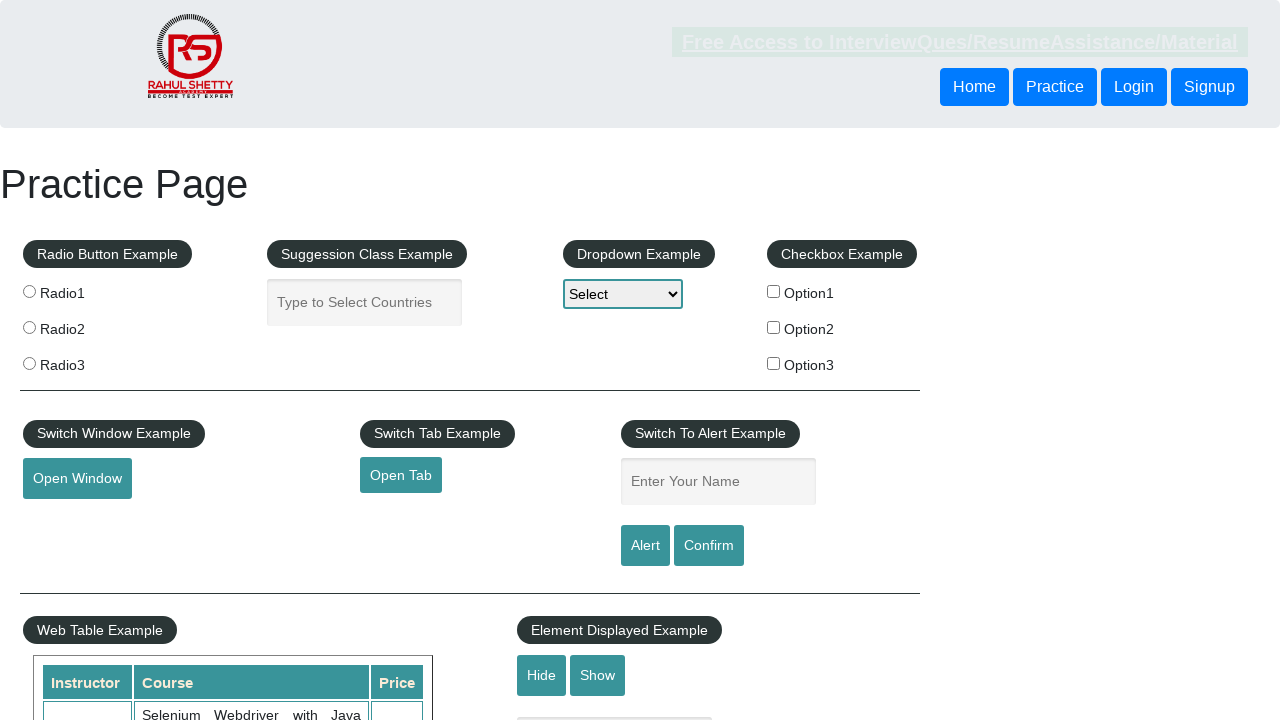

Verified footer link 'Dummy Content for Testing.' has valid href: #
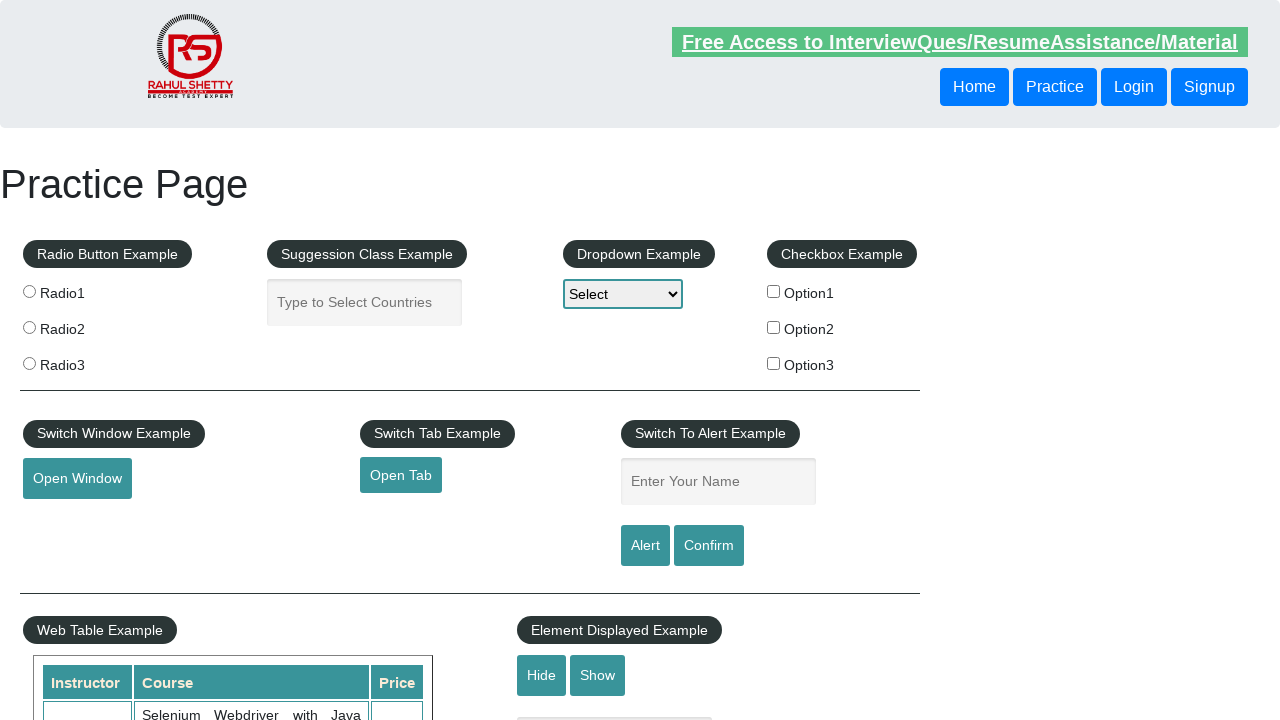

Verified footer link 'Contact info' has valid href: #
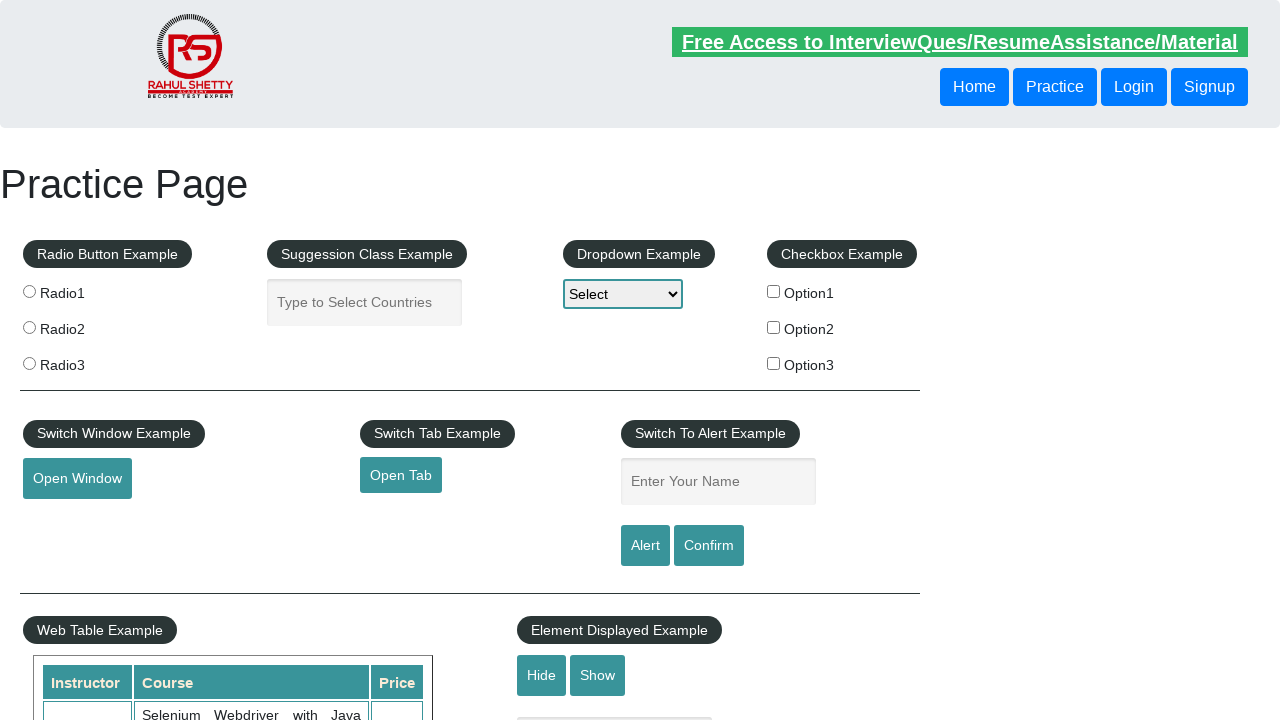

Verified footer link 'Dummy Content for Testing.' has valid href: #
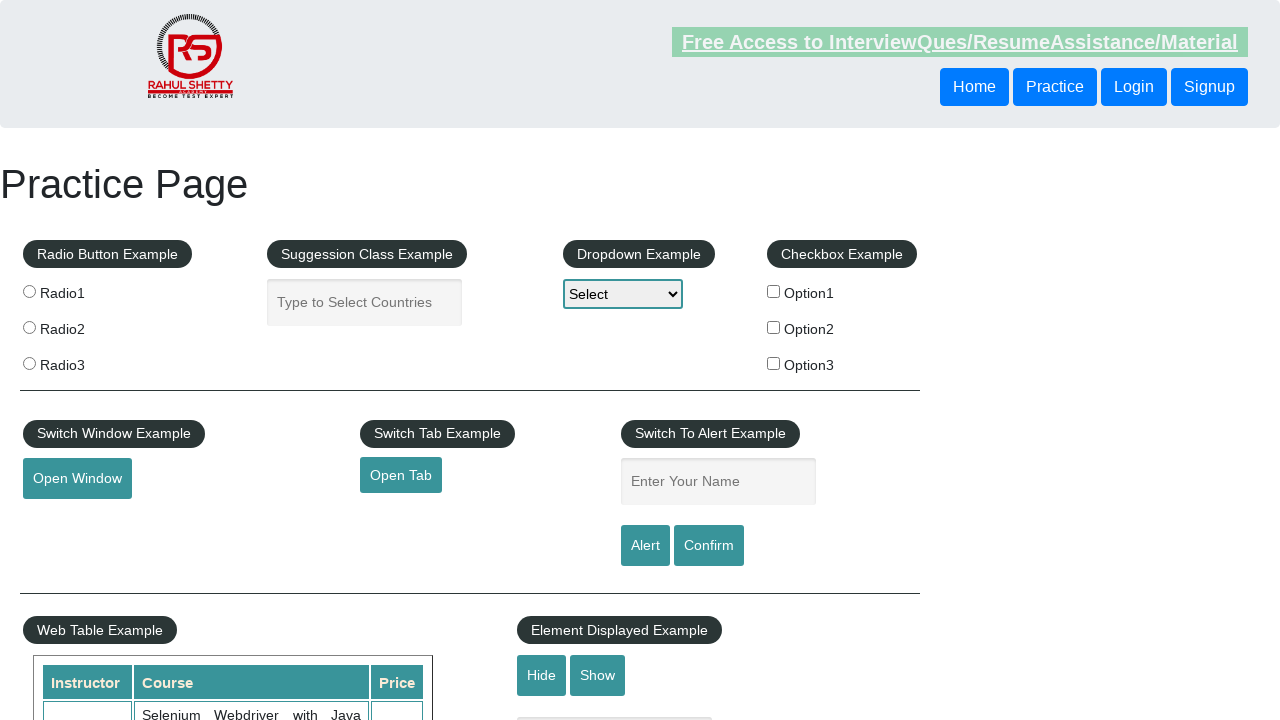

Verified footer link 'Dummy Content for Testing.' has valid href: #
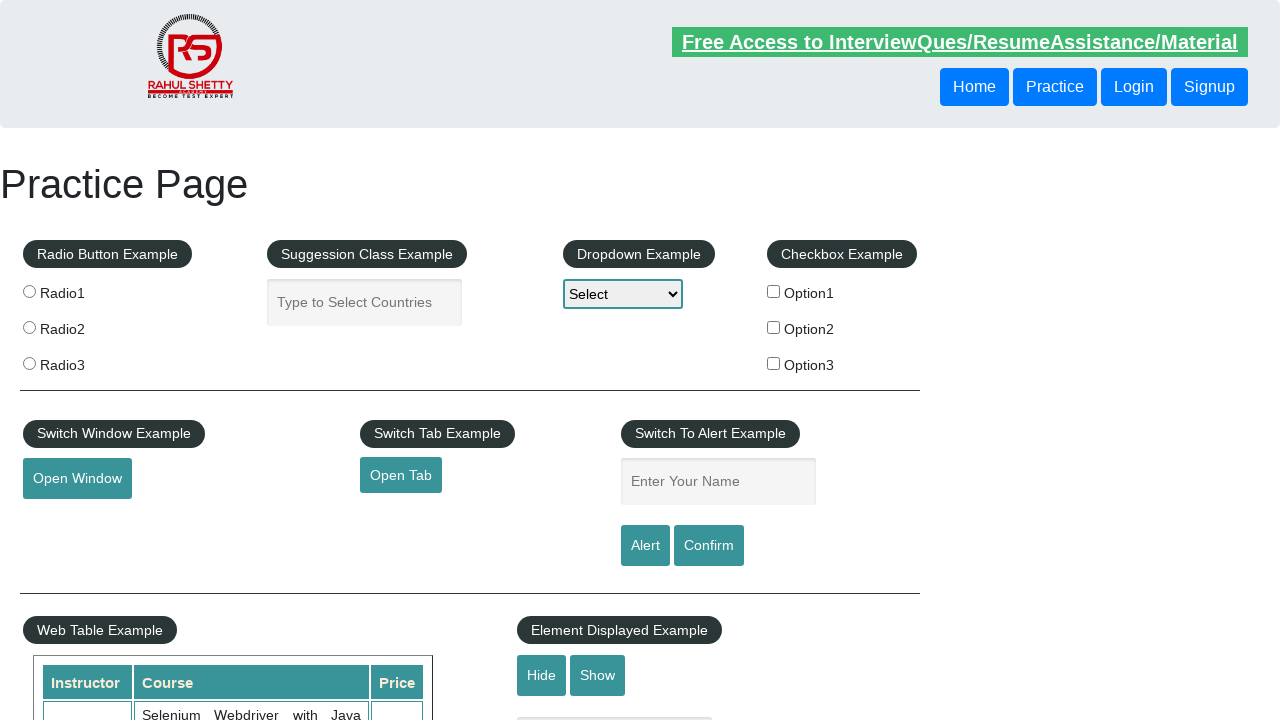

Verified footer link 'Dummy Content for Testing.' has valid href: #
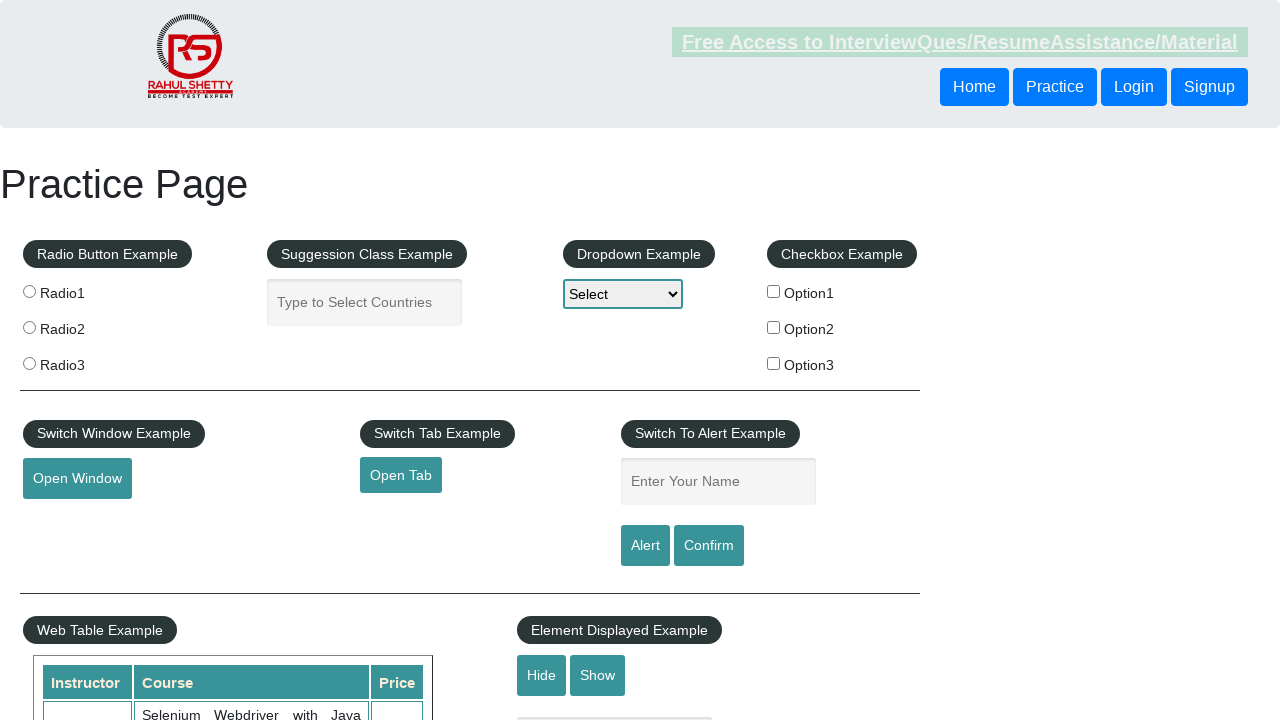

Verified footer link 'Dummy Content for Testing.' has valid href: #
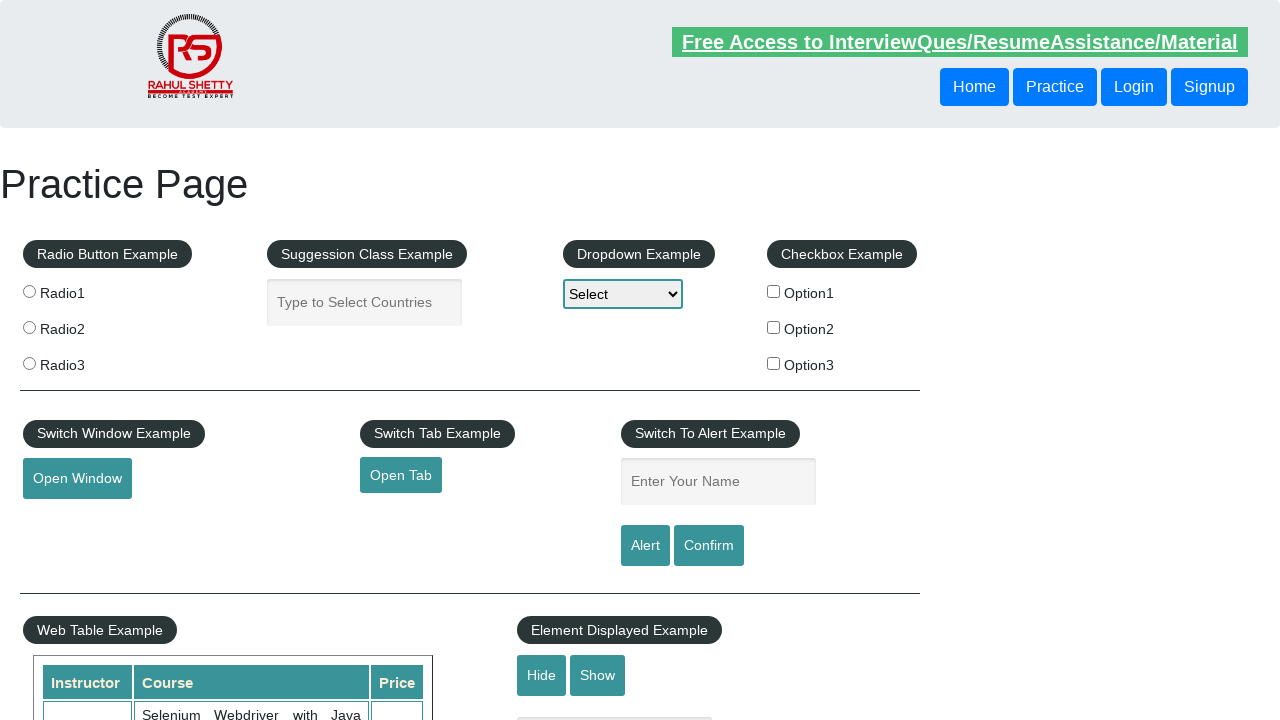

Verified footer link 'Social Media' has valid href: #
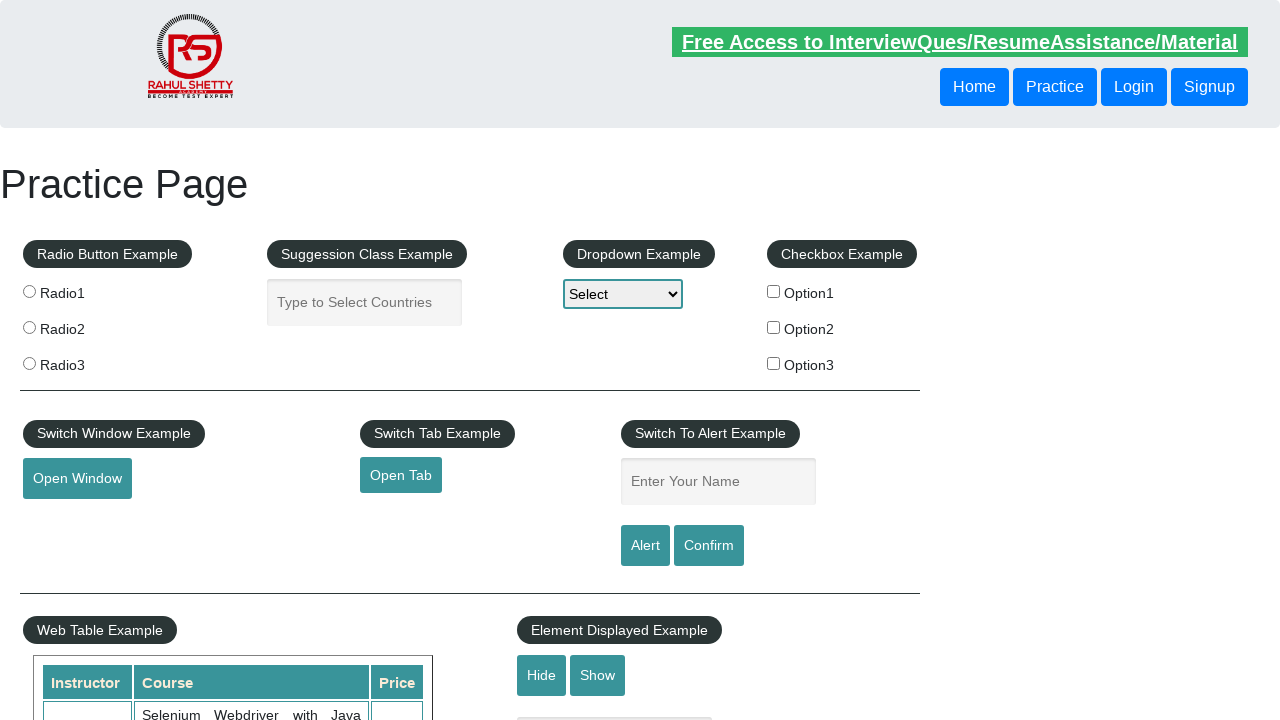

Verified footer link 'Facebook' has valid href: #
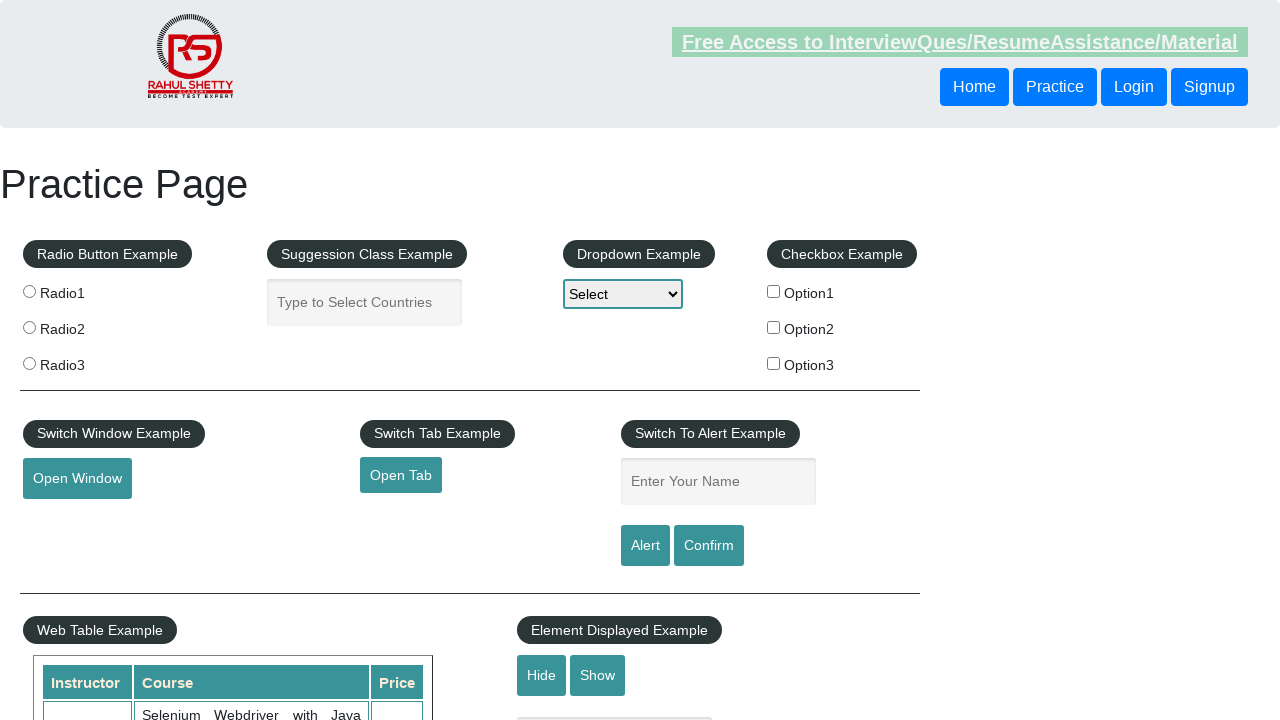

Verified footer link 'Twitter' has valid href: #
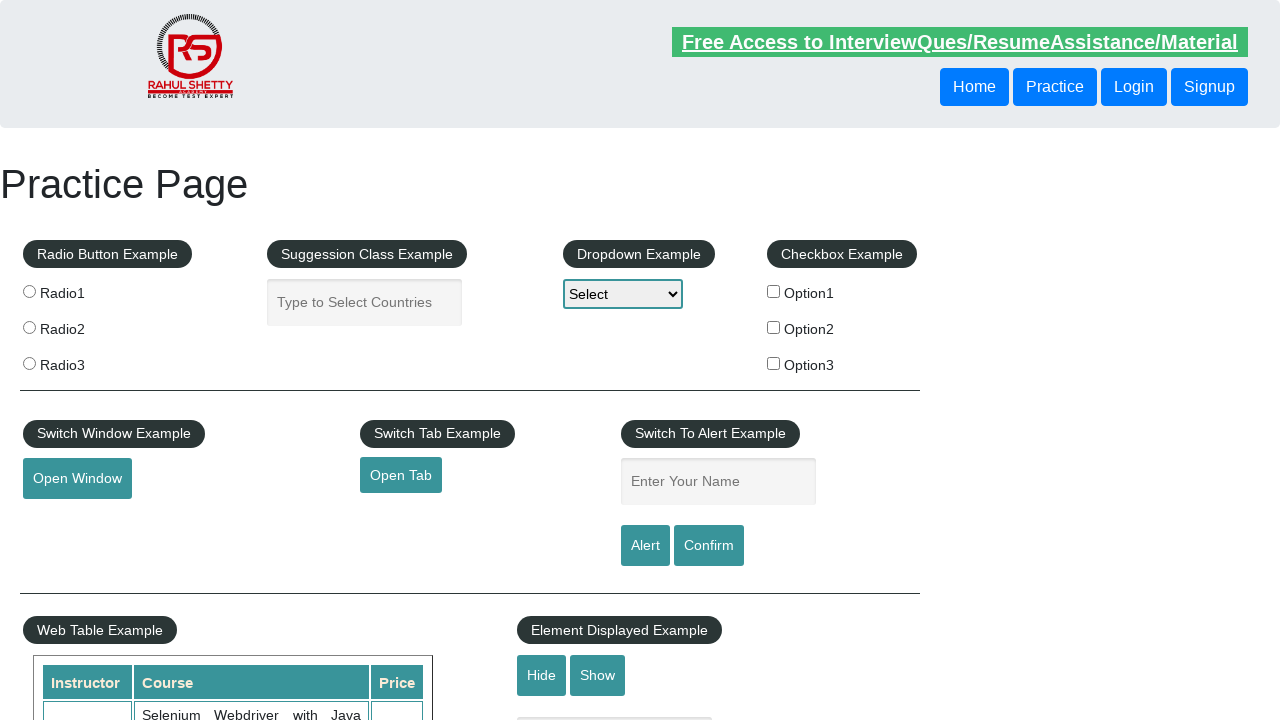

Verified footer link 'Google+' has valid href: #
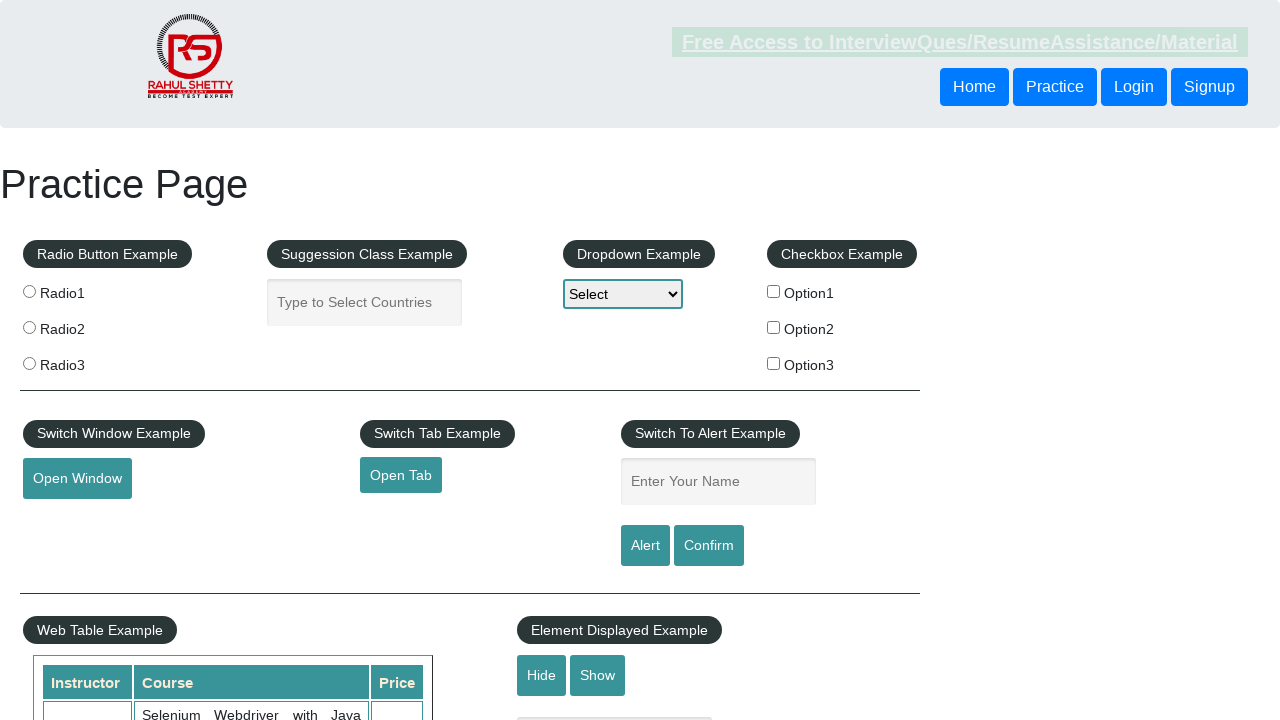

Verified footer link 'Youtube' has valid href: #
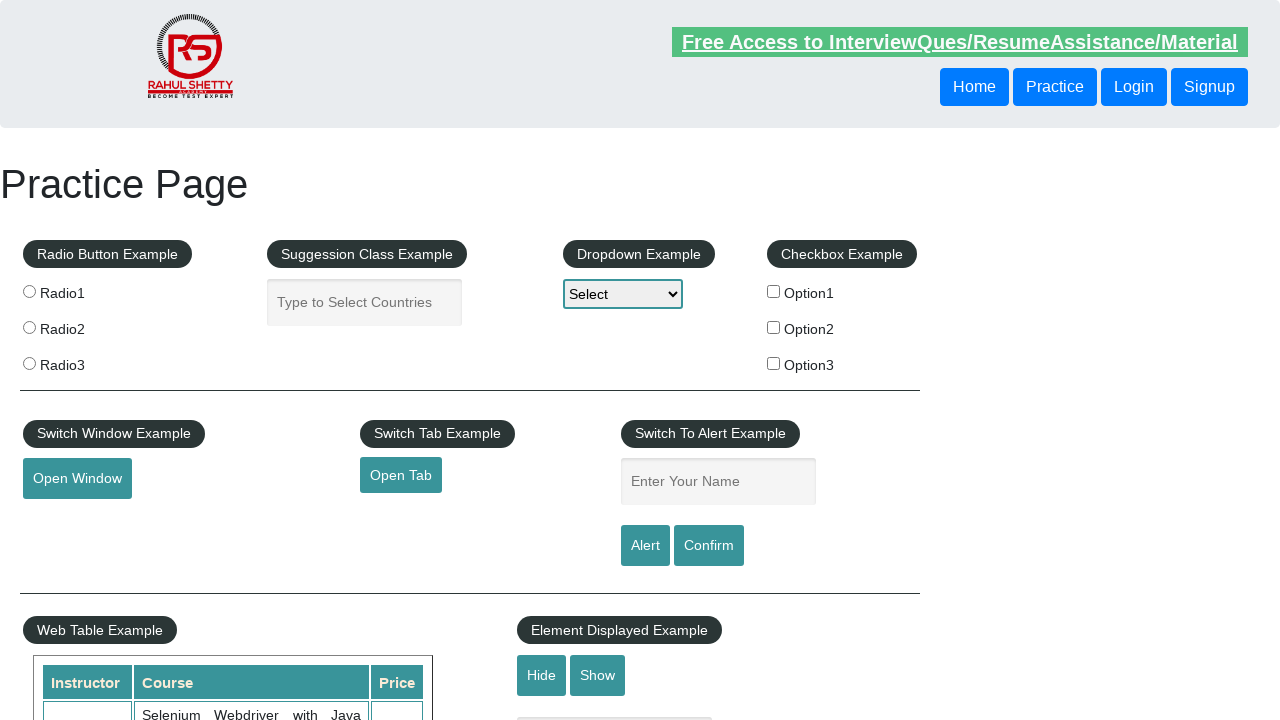

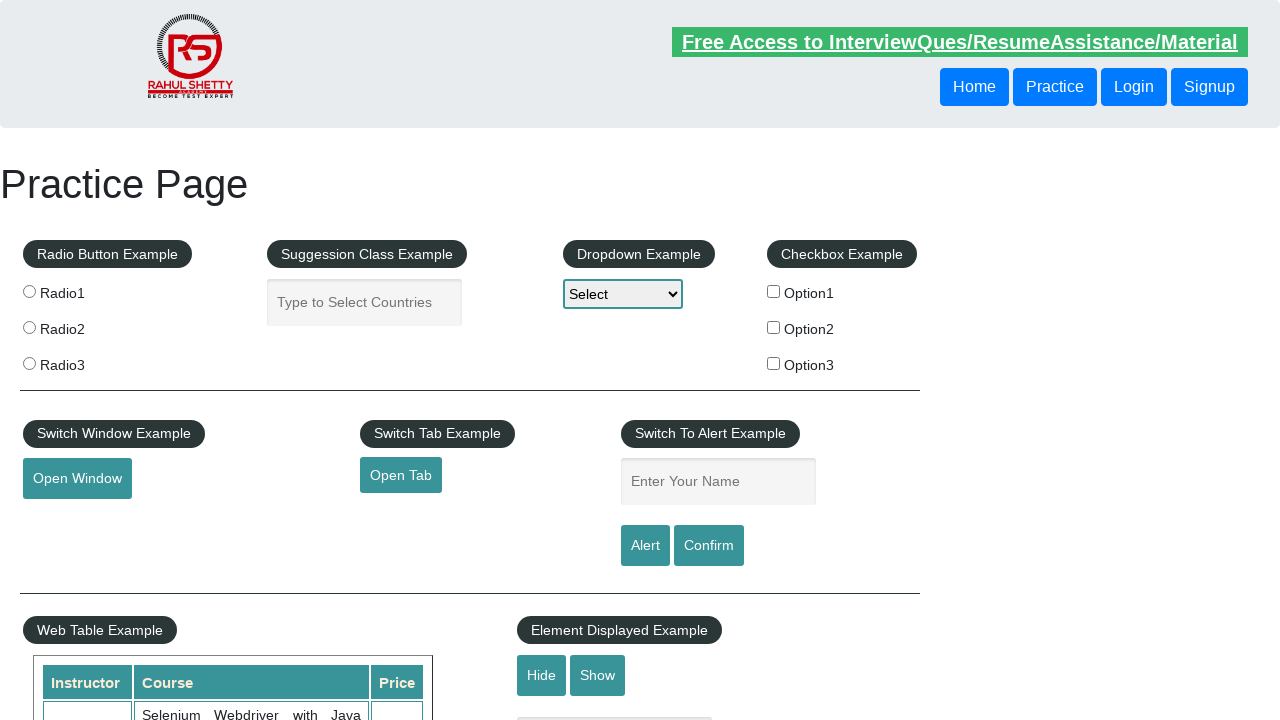